Validates that the book travel menu navigation items are displayed correctly

Starting URL: https://www.united.com/en/us

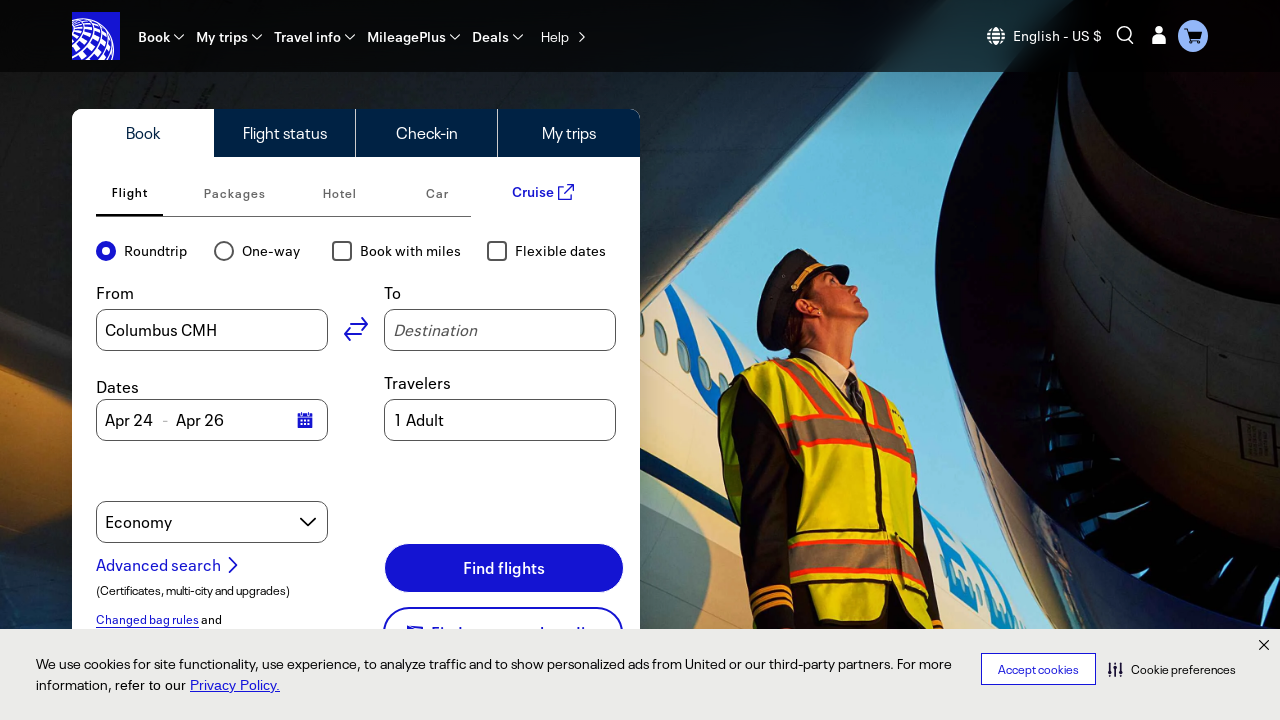

Waited for book travel menu tablist to load
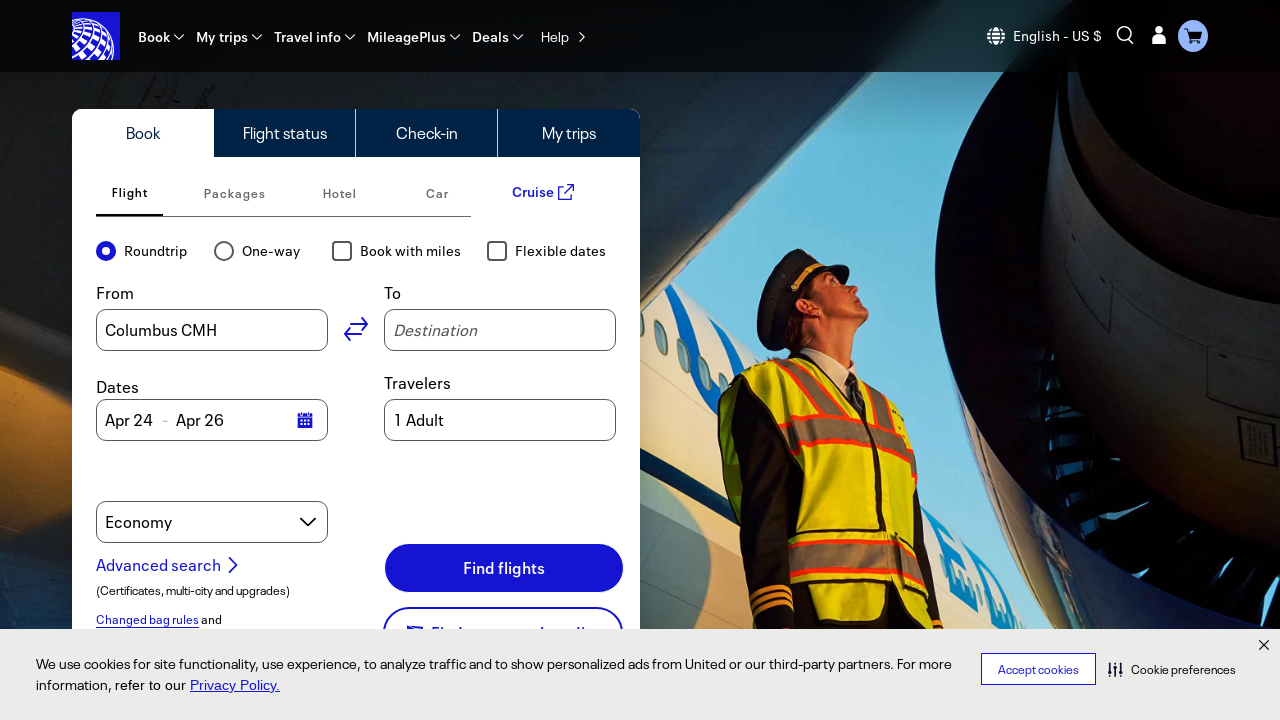

Retrieved all book travel menu navigation items from tablist
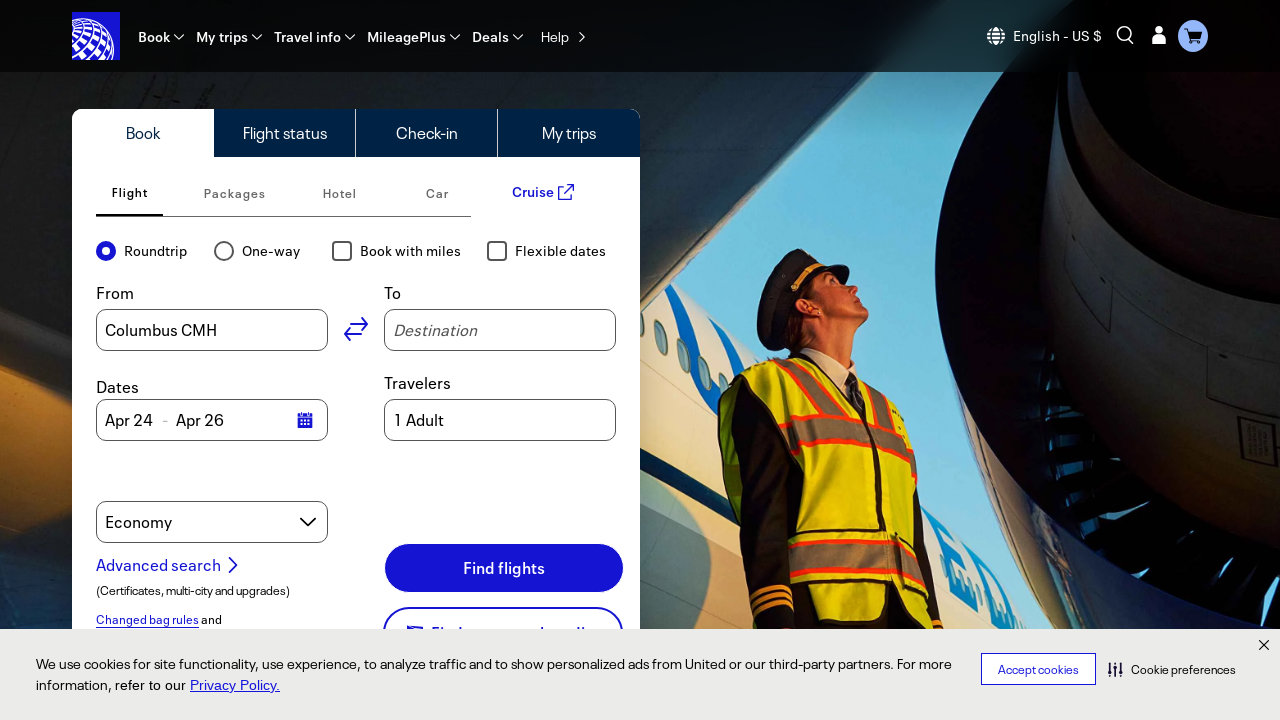

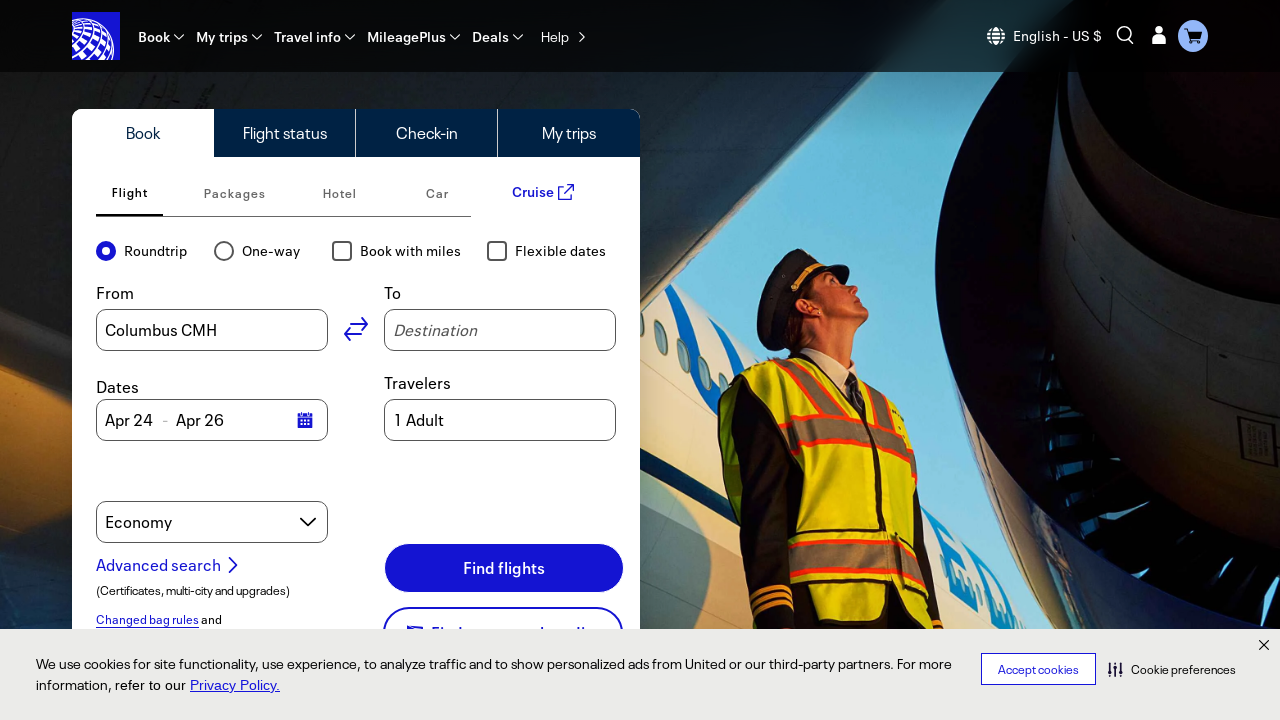